Tests various JavaScript alert interactions including simple alerts, confirmation dialogs, and prompt dialogs with text input

Starting URL: https://demo.automationtesting.in/Modals.html

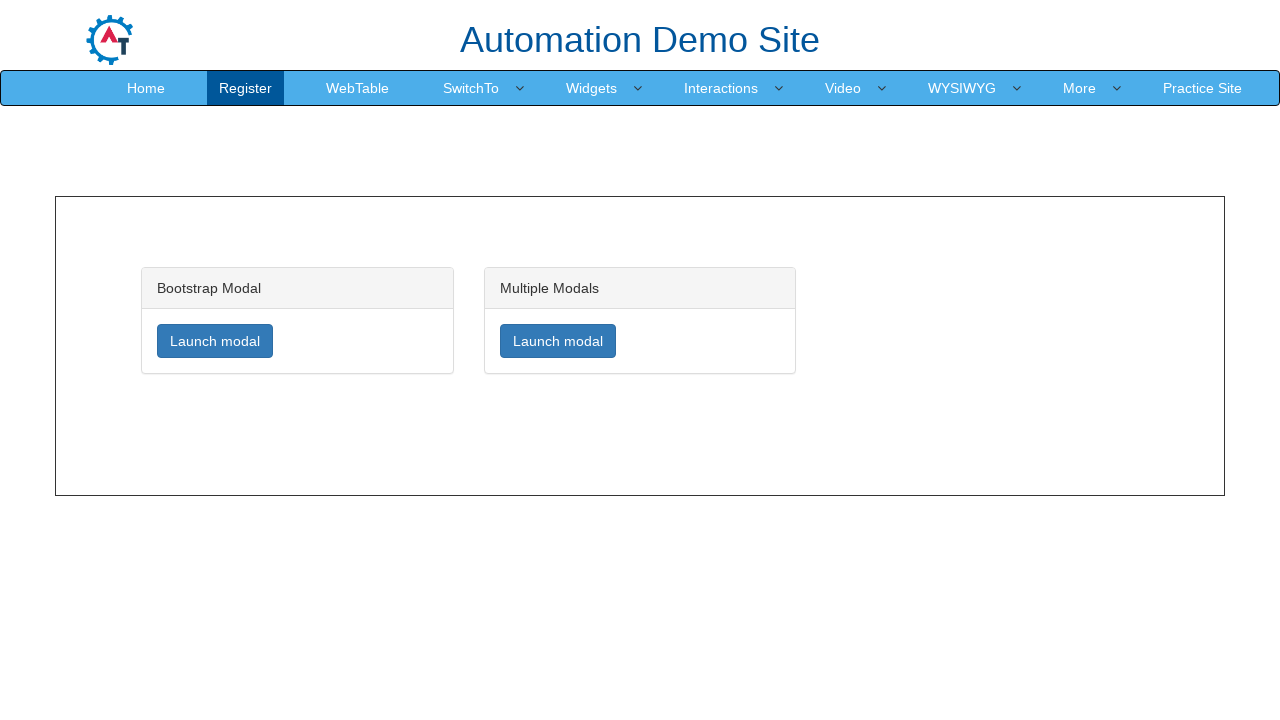

Hovered over SwitchTo menu at (471, 88) on xpath=//*[text()='SwitchTo']
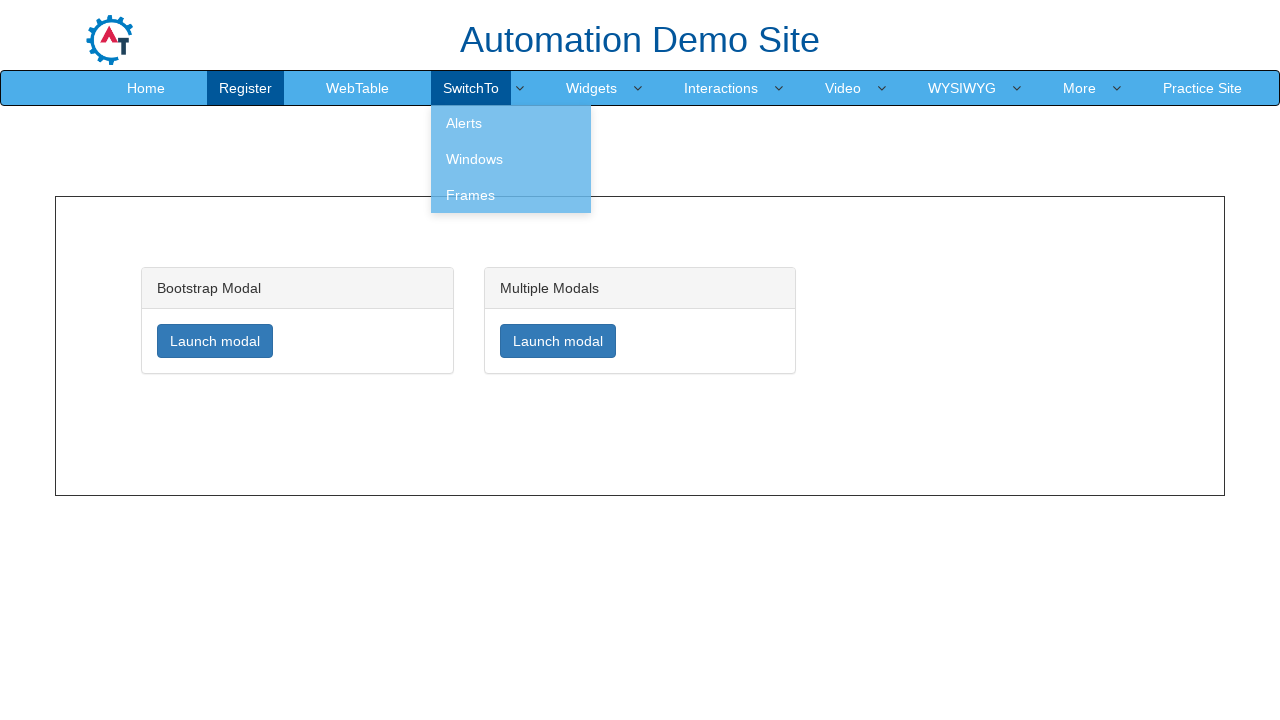

Clicked on Alerts link at (511, 123) on xpath=//a[text()='Alerts']
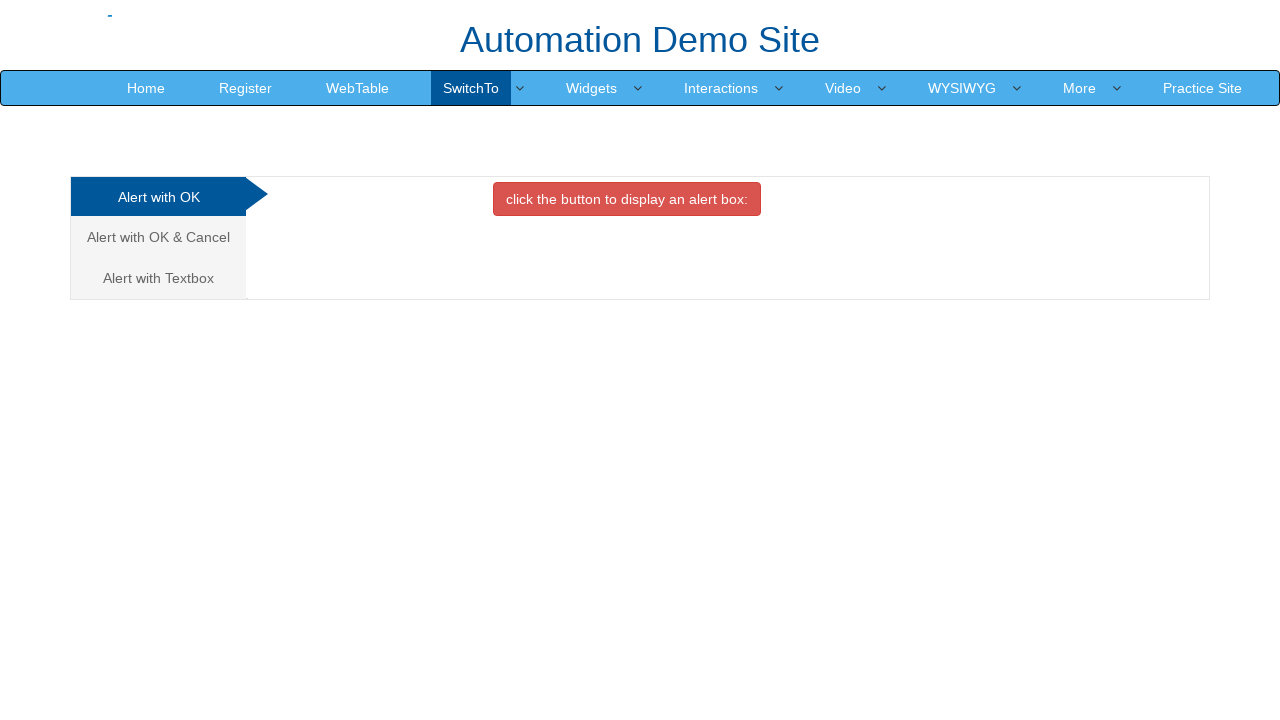

Clicked button to trigger simple alert dialog at (627, 199) on xpath=//button[@onclick='alertbox()']
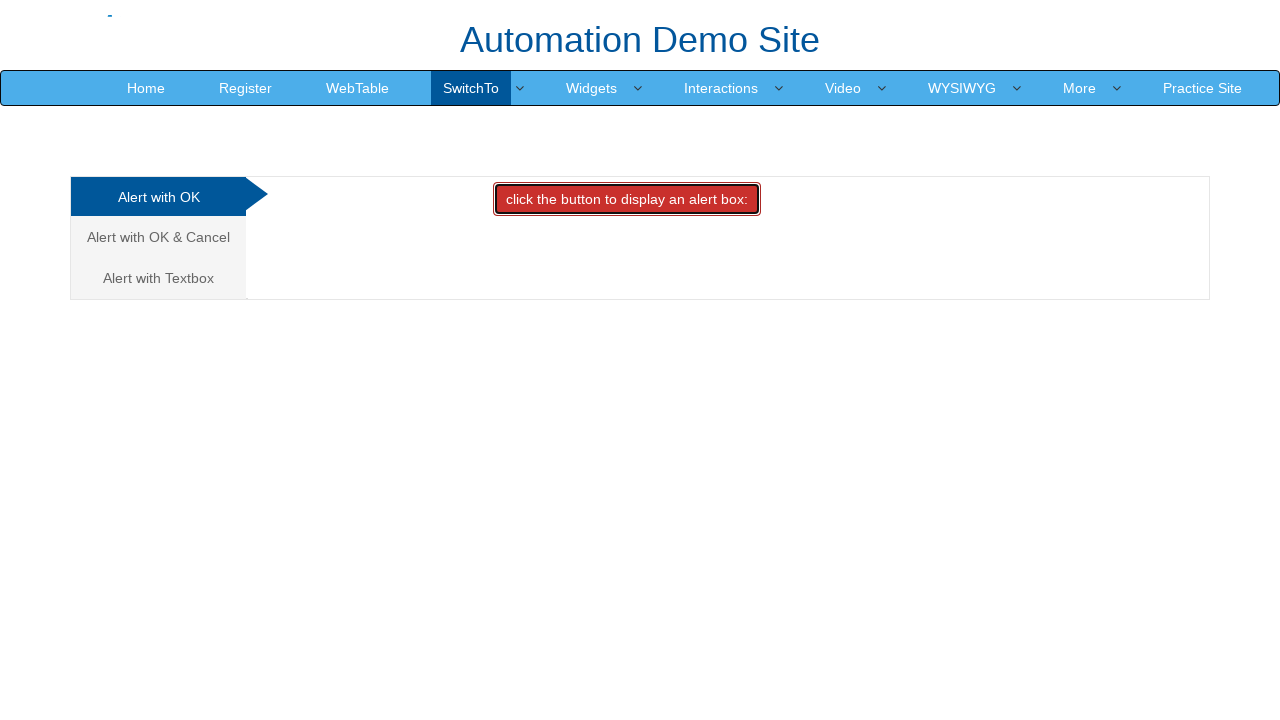

Dismissed simple alert dialog
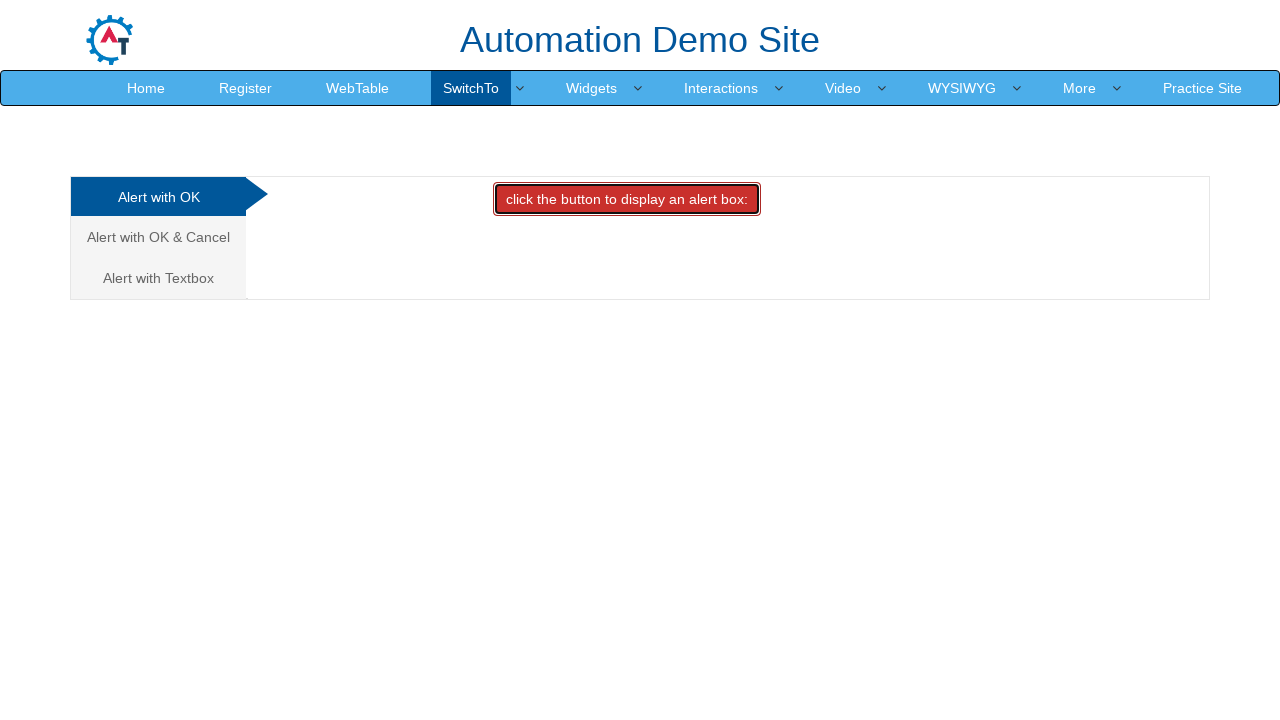

Clicked on 'Alert with OK & Cancel' option at (158, 237) on xpath=//*[text()='Alert with OK & Cancel ']
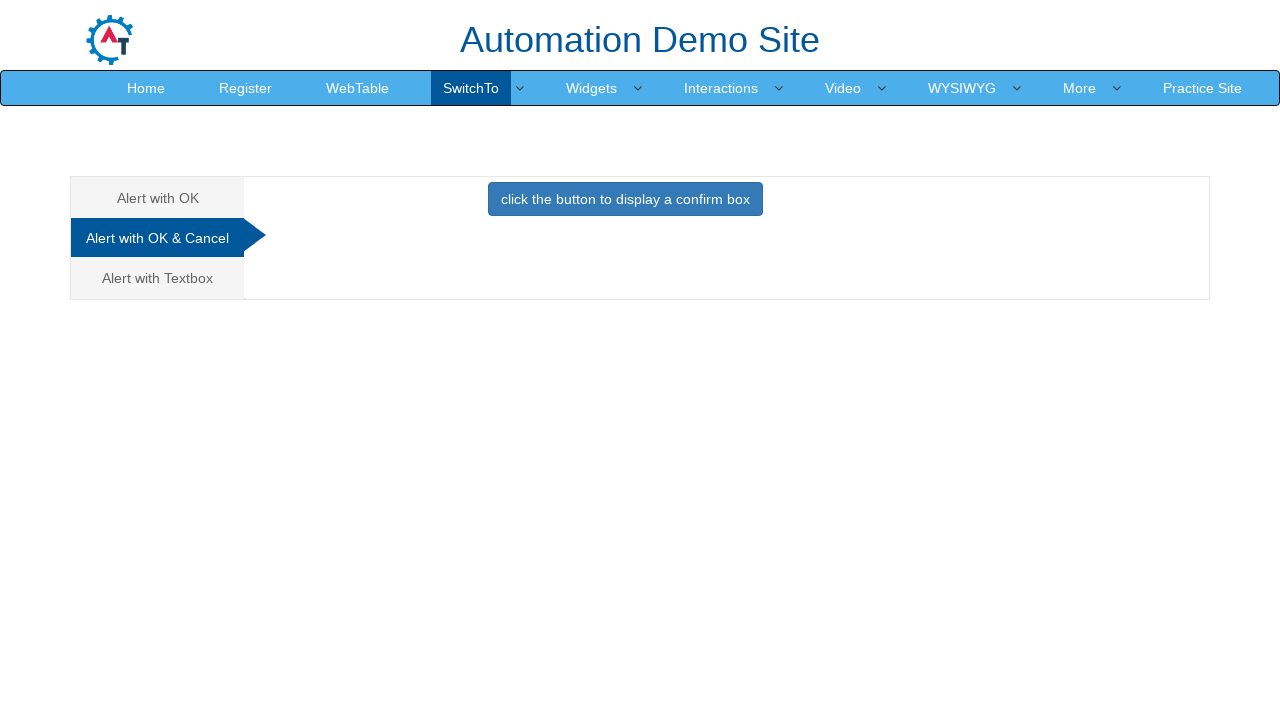

Clicked button to trigger confirmation dialog at (625, 199) on xpath=//*[@onclick='confirmbox()']
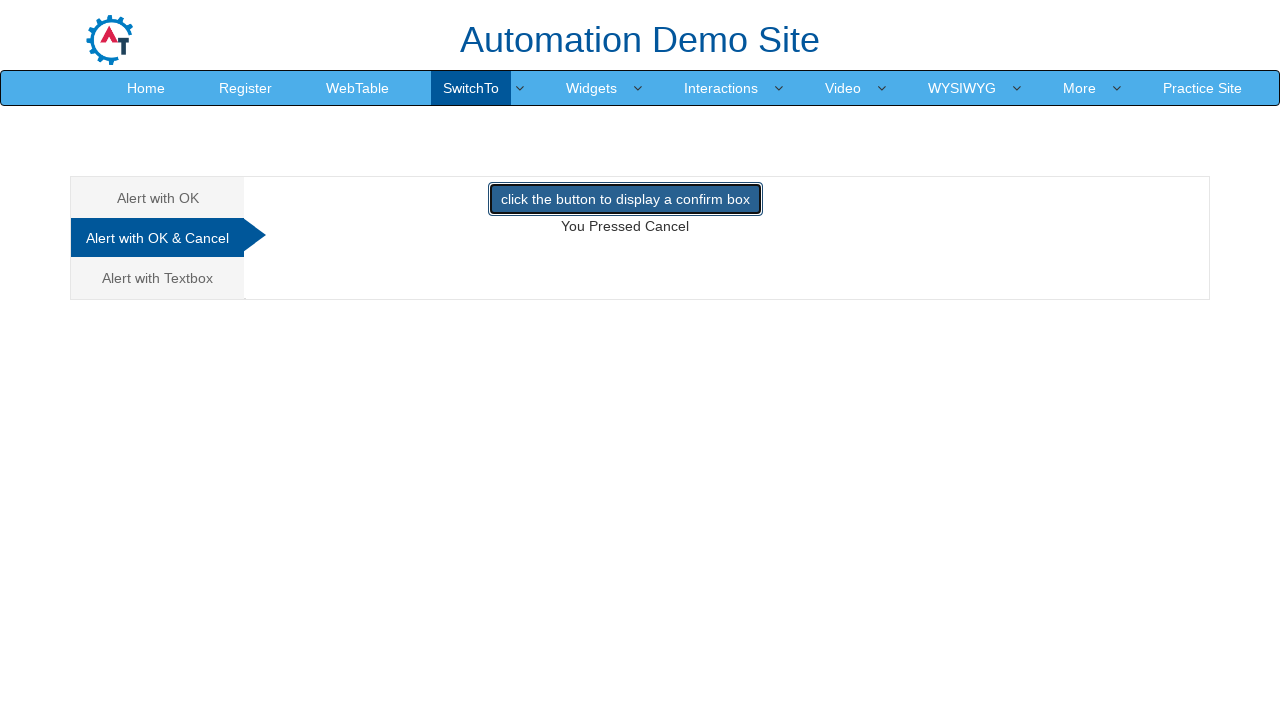

Accepted confirmation dialog
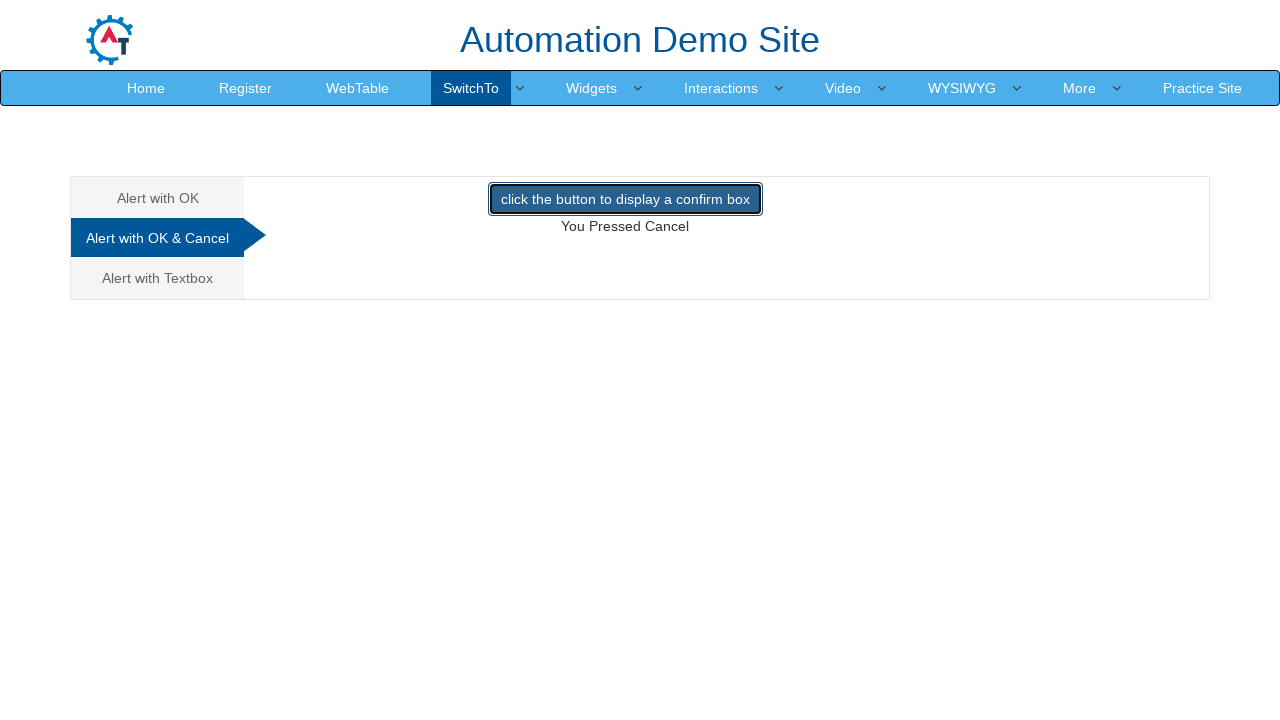

Clicked on 'Alert with Textbox' option at (158, 278) on xpath=//*[text()='Alert with Textbox ']
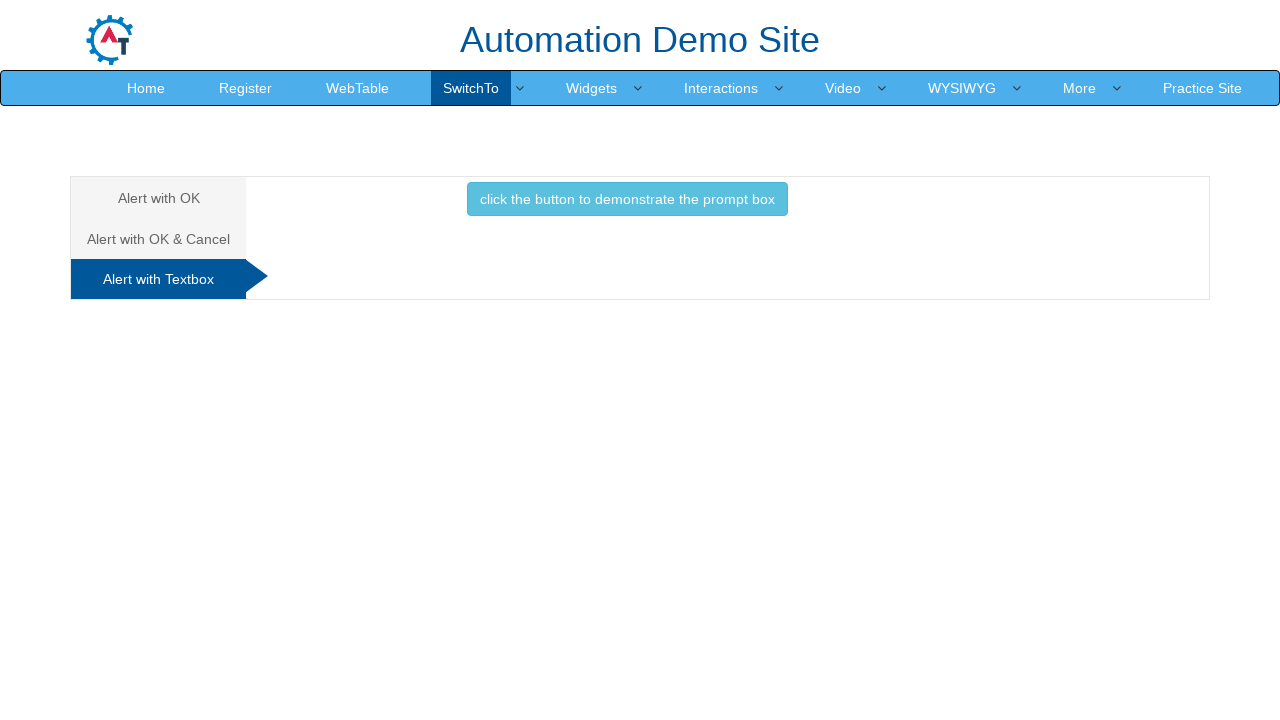

Clicked button to trigger prompt dialog at (627, 199) on xpath=//*[@onclick='promptbox()']
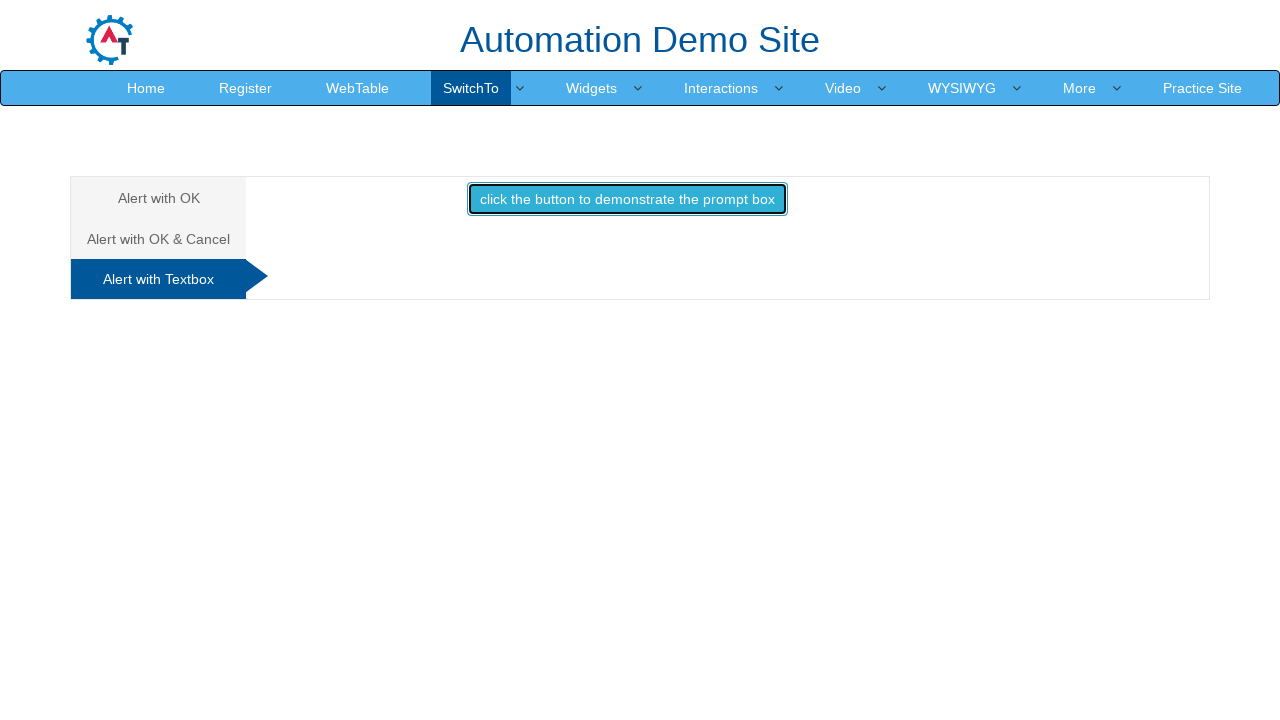

Accepted prompt dialog with text input 'Automation Testing user152'
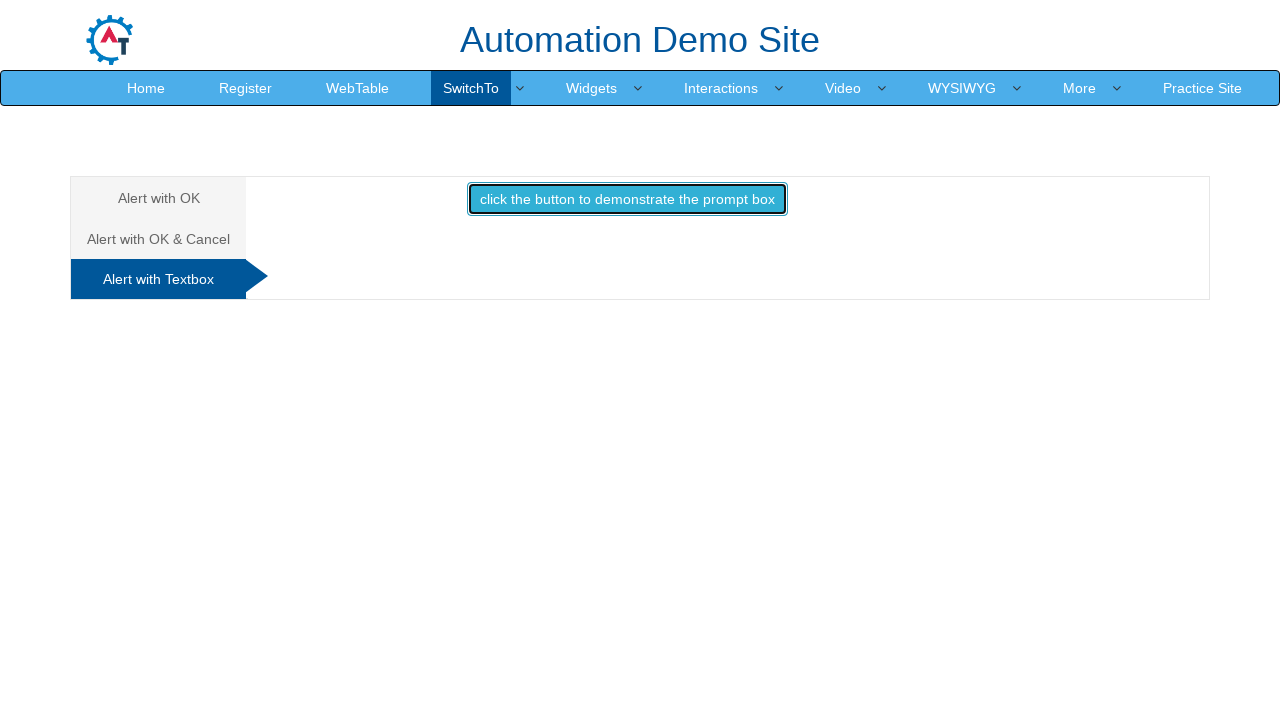

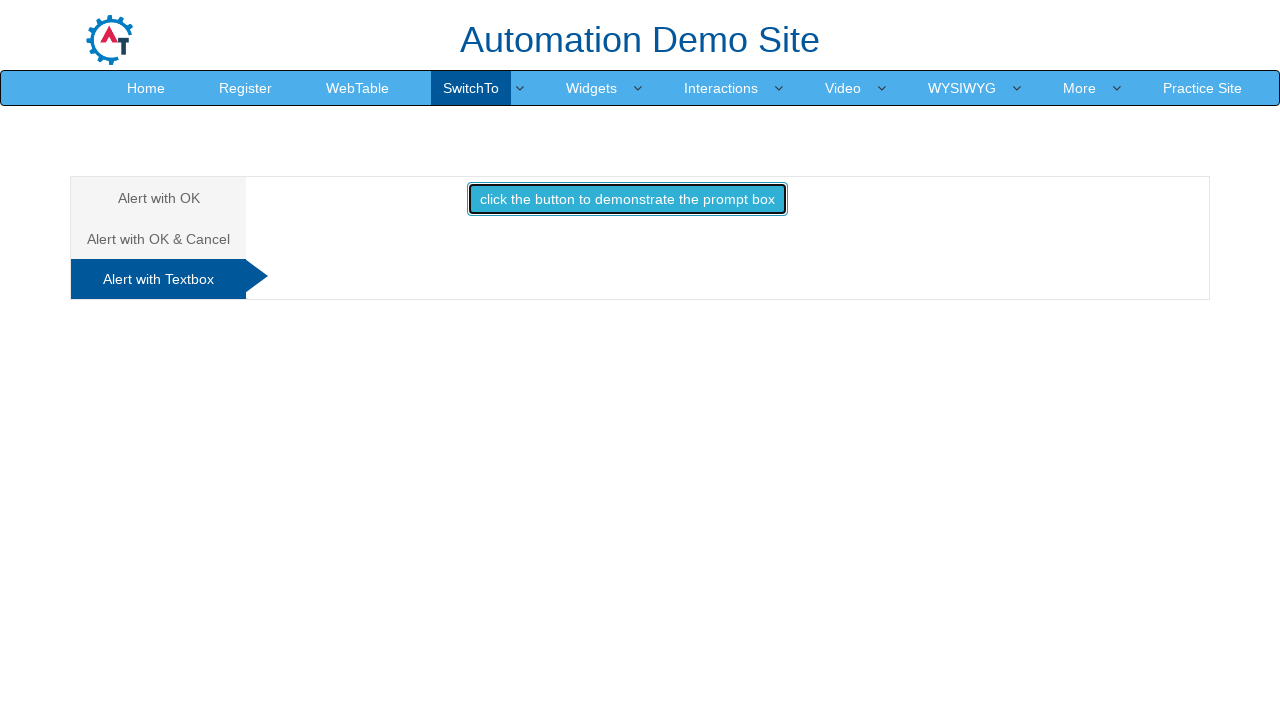